Tests dynamic loading behavior by clicking a button to reveal hidden content and verifying its visibility

Starting URL: https://practice.cydeo.com/dynamic_loading/1

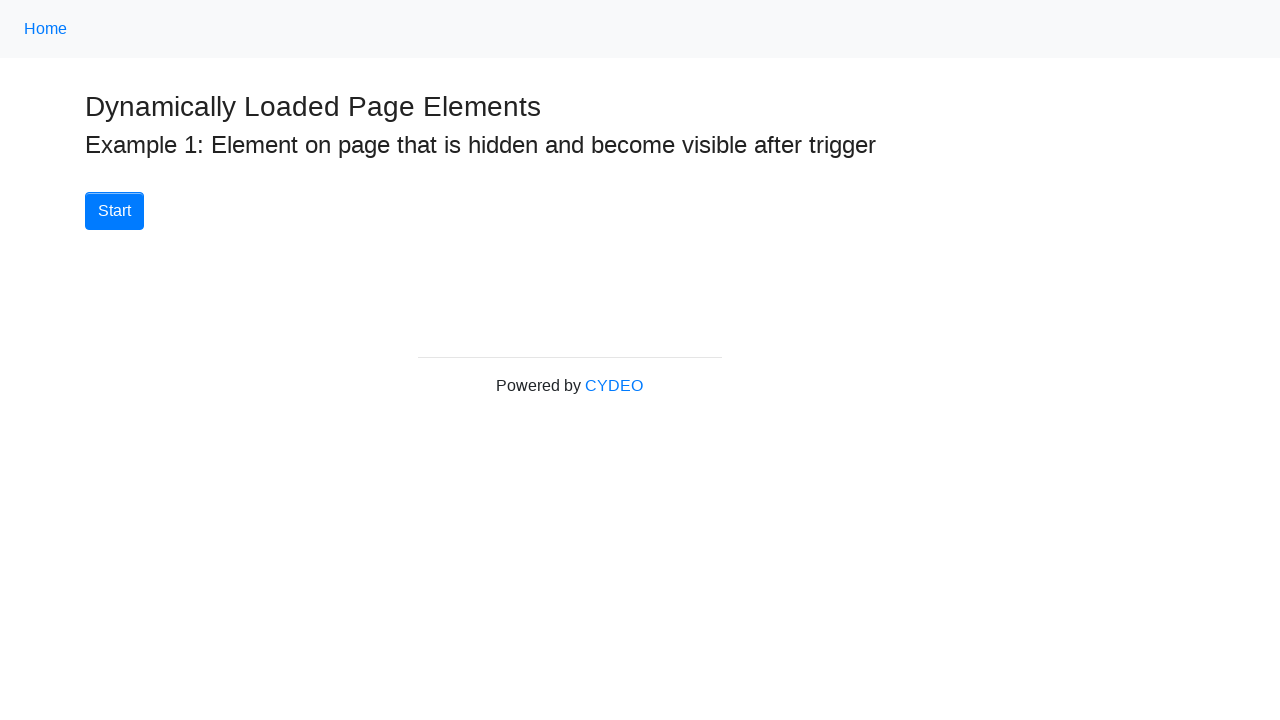

Clicked the start button to trigger dynamic loading at (114, 211) on xpath=//div[@id='start']/button
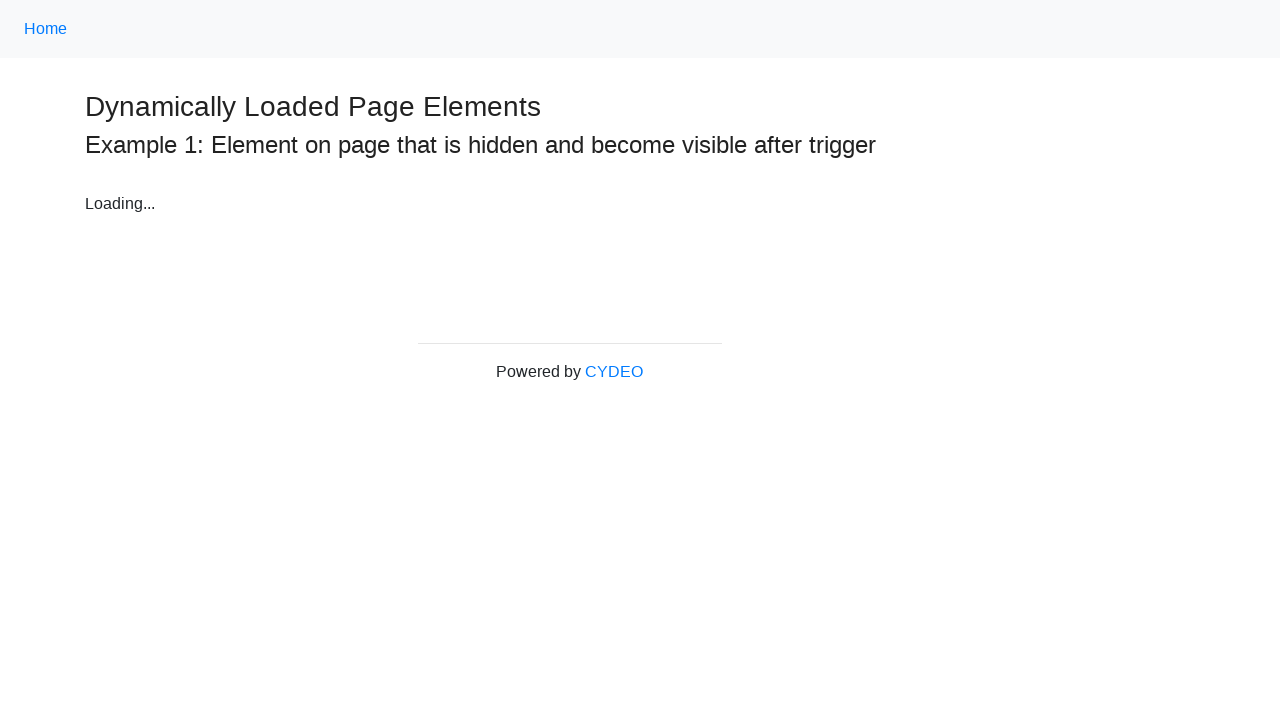

Dynamically loaded content became visible
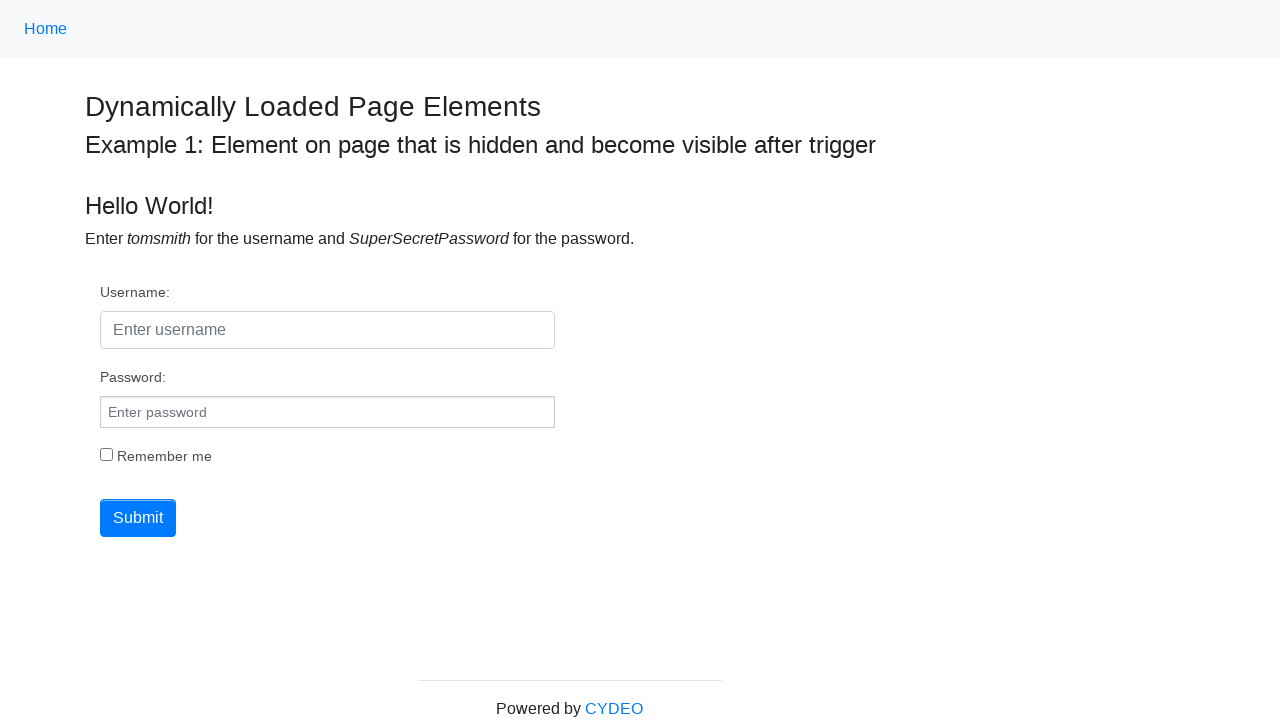

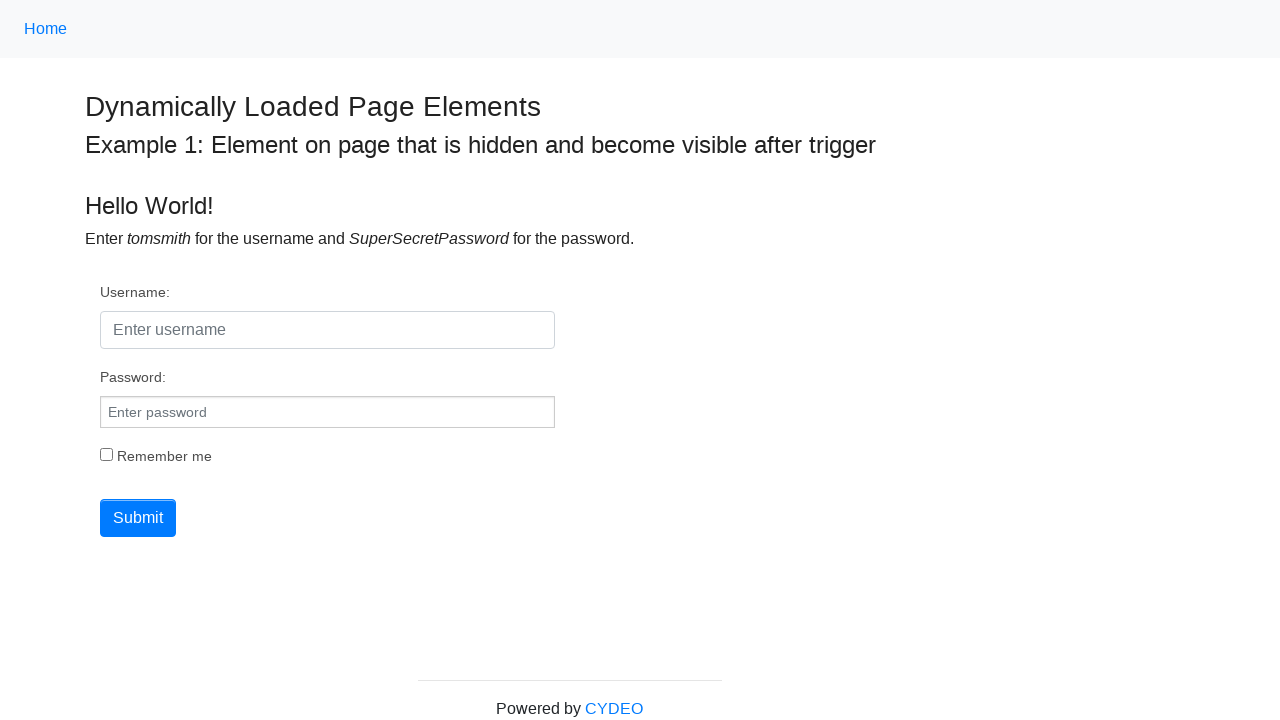